Tests checkbox handling by locating and clicking all checkboxes with name "sports" within a specific block

Starting URL: http://www.tizag.com/htmlT/htmlcheckboxes.php

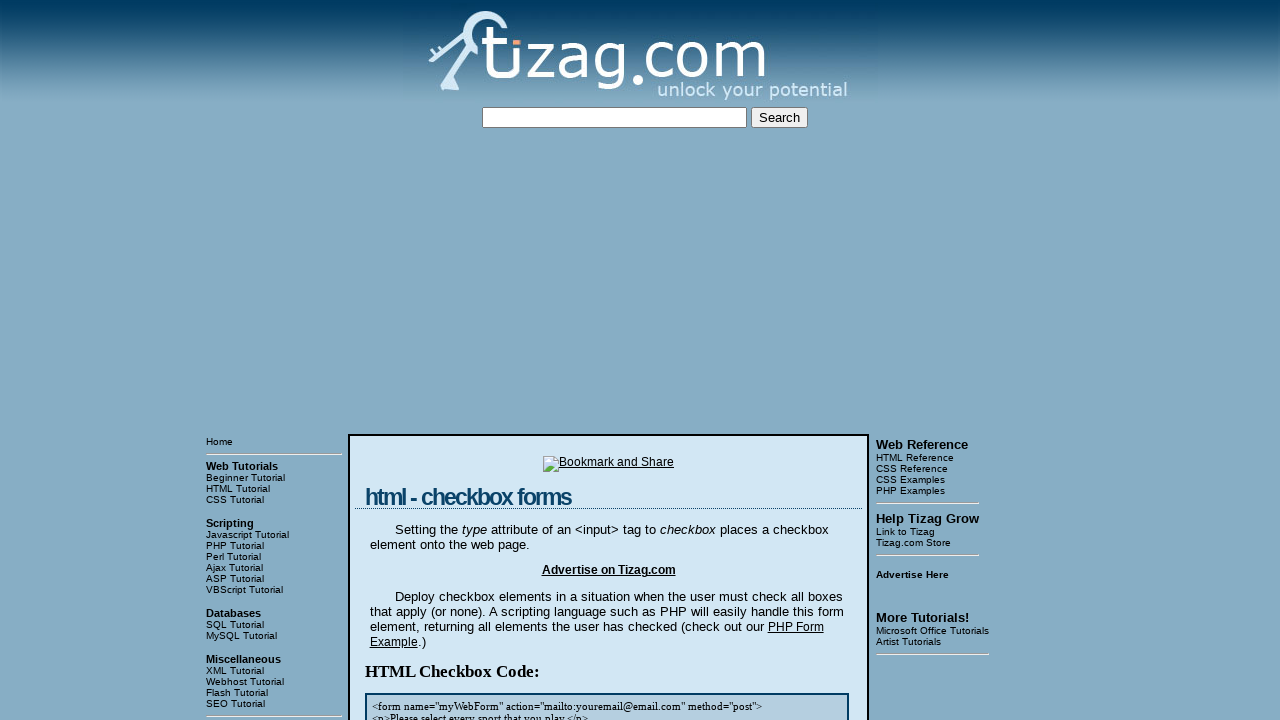

Located the block containing checkboxes
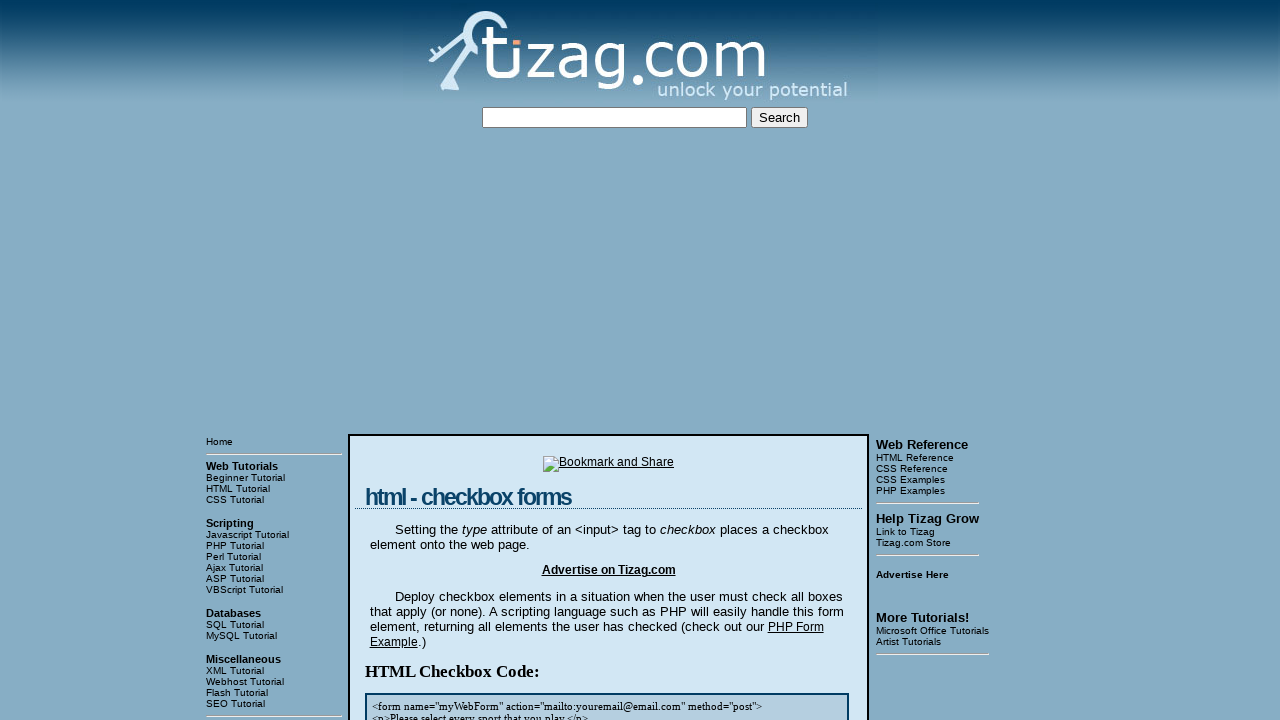

Located all checkboxes with name 'sports' within the block
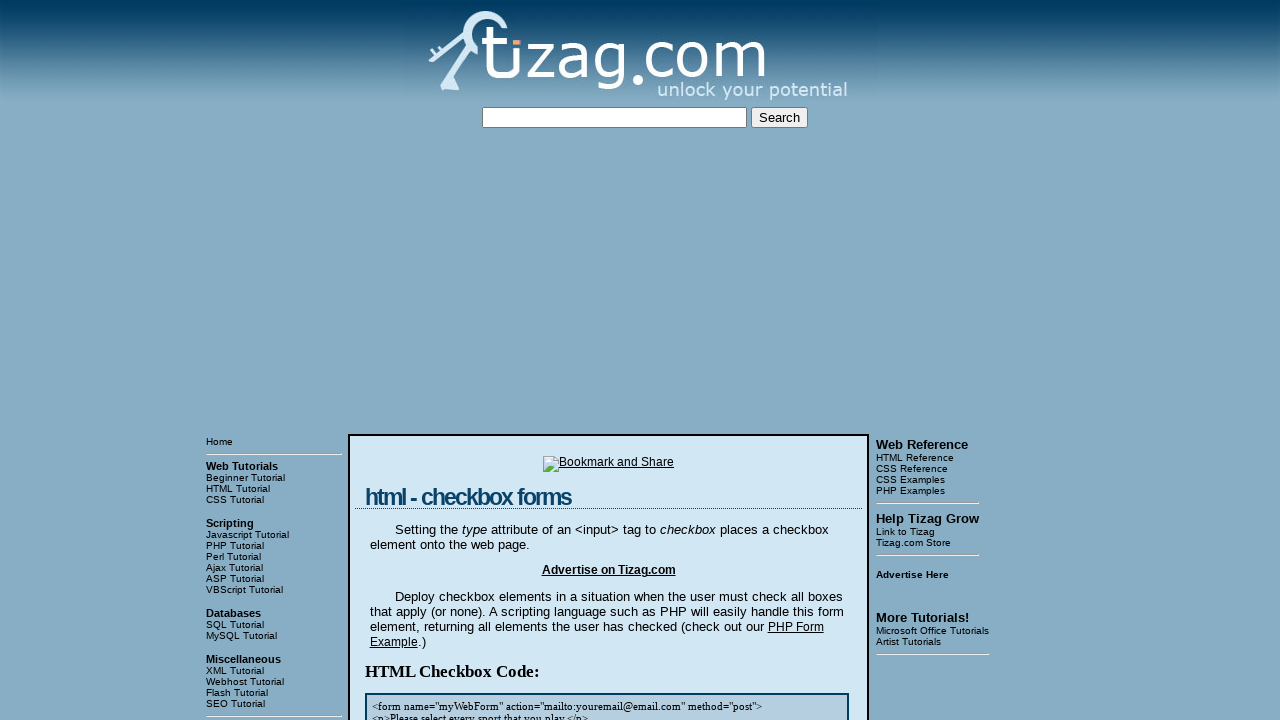

Retrieved checkbox count: 4
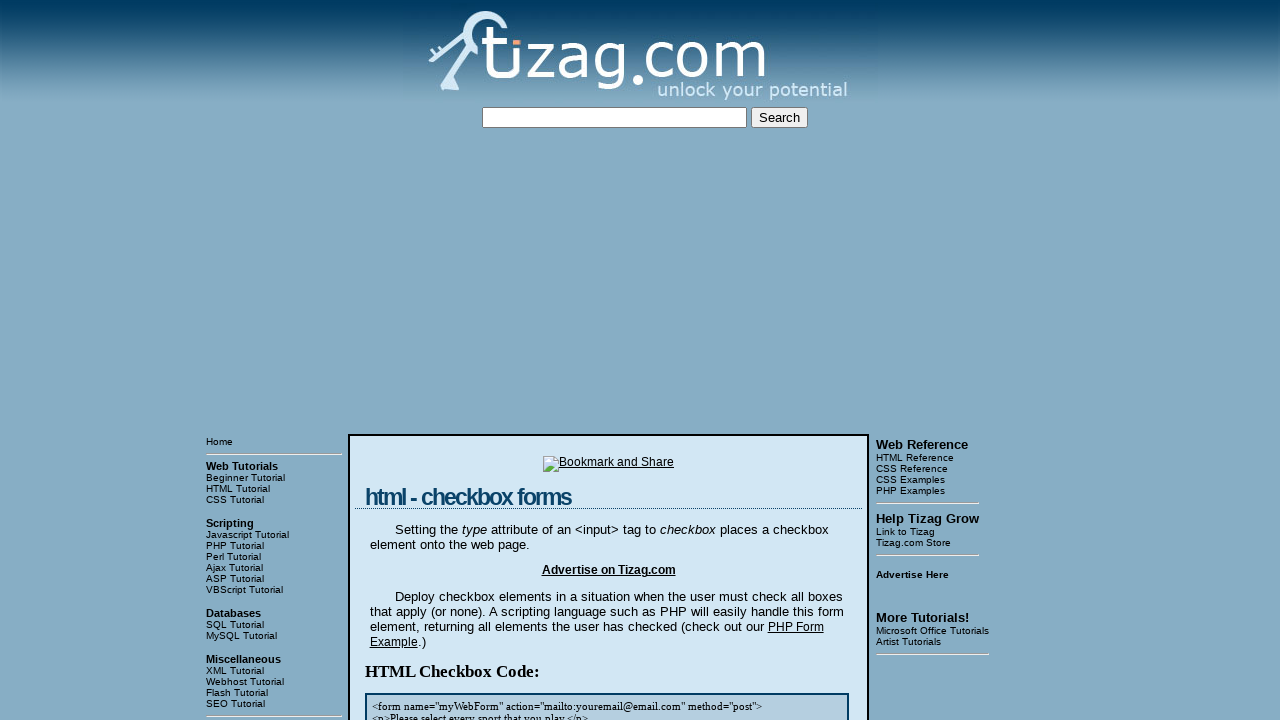

Clicked checkbox 1 of 4 with name 'sports' at (422, 360) on xpath=/html/body/table[3]/tbody/tr[1]/td[2]/table/tbody/tr/td/div[4] >> input[na
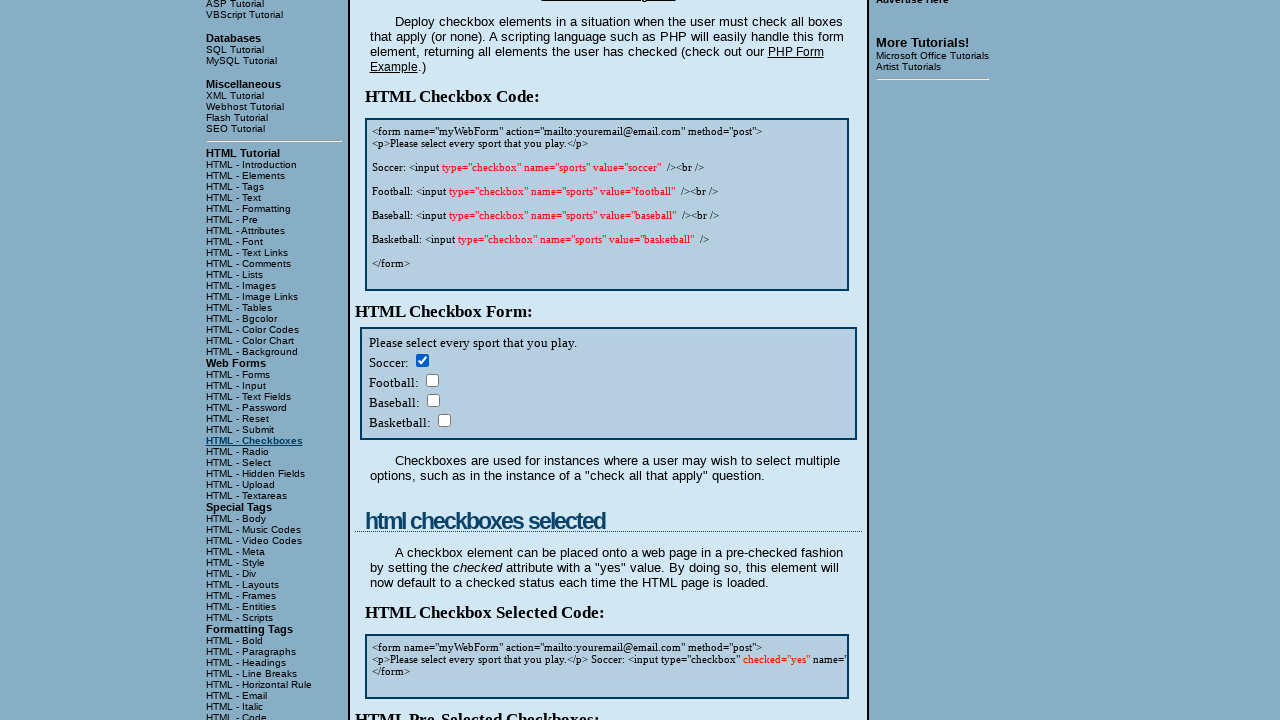

Clicked checkbox 2 of 4 with name 'sports' at (432, 380) on xpath=/html/body/table[3]/tbody/tr[1]/td[2]/table/tbody/tr/td/div[4] >> input[na
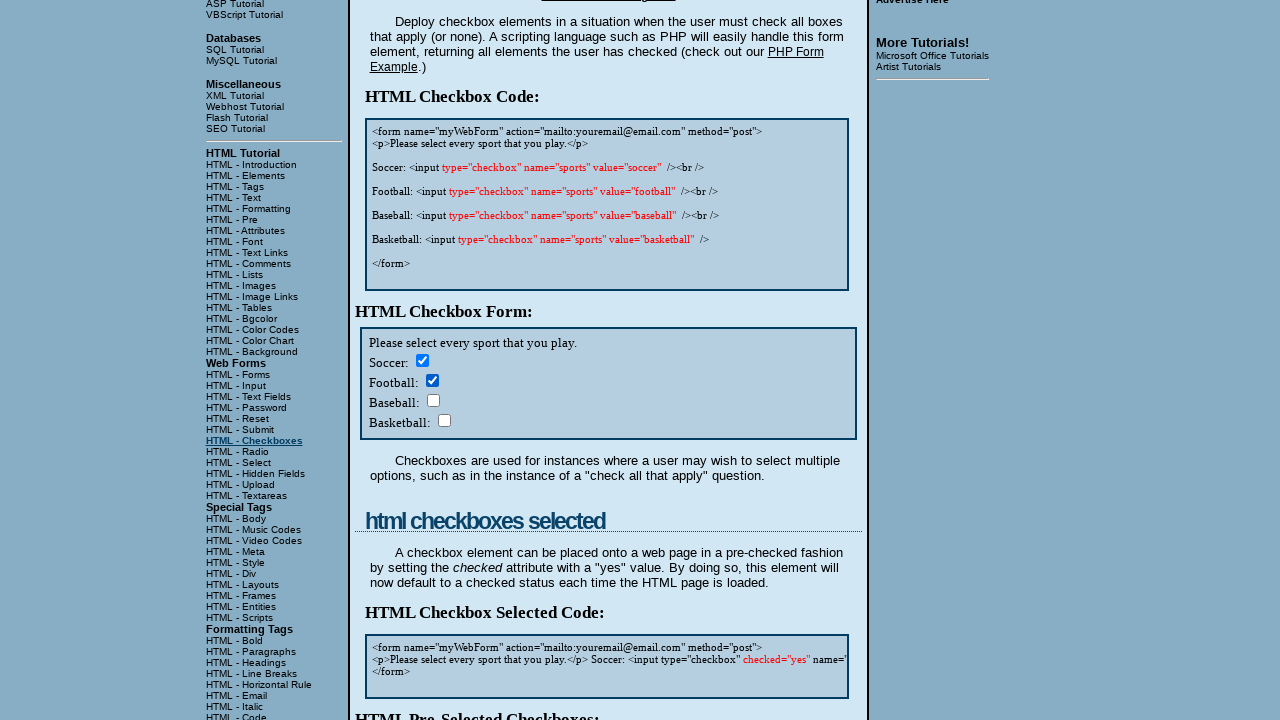

Clicked checkbox 3 of 4 with name 'sports' at (433, 400) on xpath=/html/body/table[3]/tbody/tr[1]/td[2]/table/tbody/tr/td/div[4] >> input[na
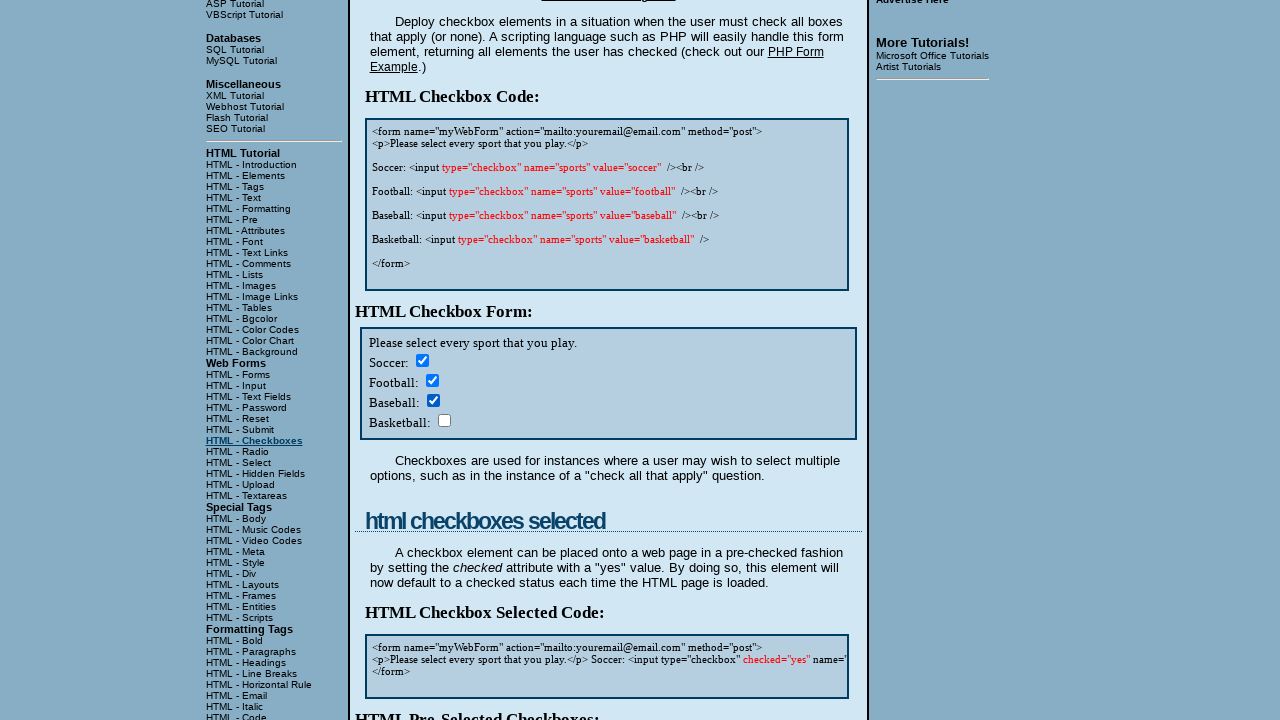

Clicked checkbox 4 of 4 with name 'sports' at (444, 420) on xpath=/html/body/table[3]/tbody/tr[1]/td[2]/table/tbody/tr/td/div[4] >> input[na
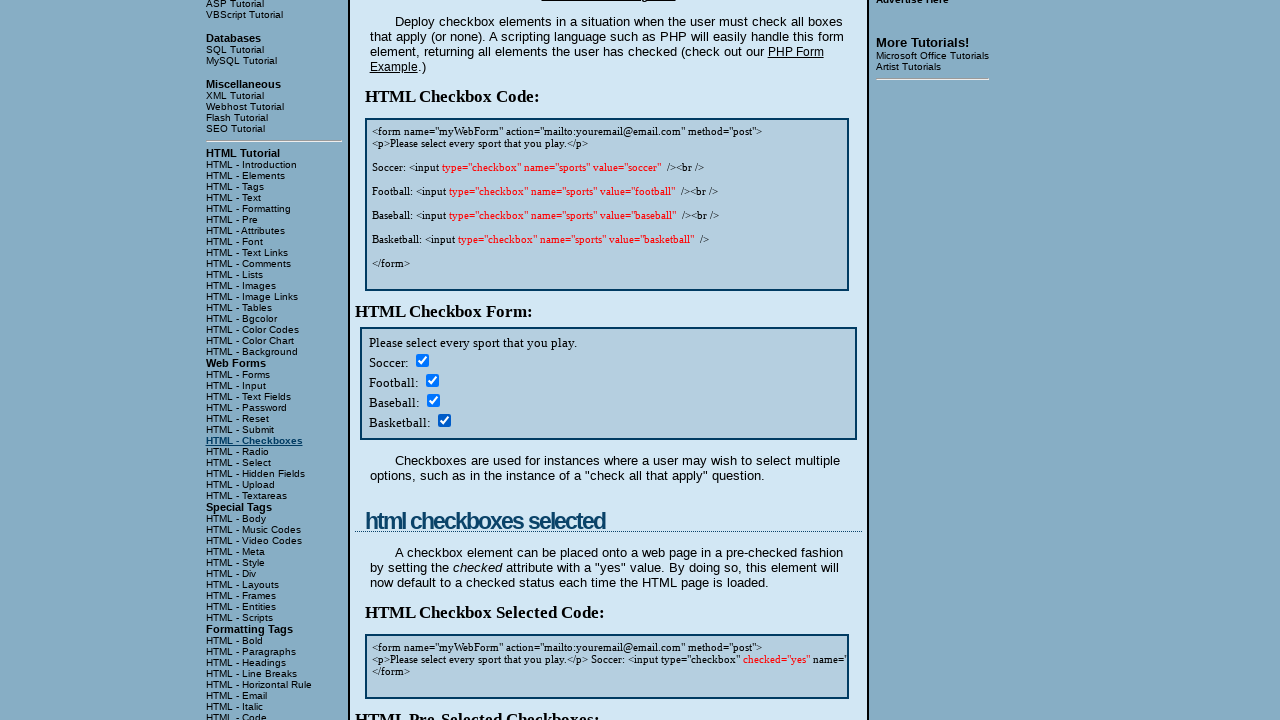

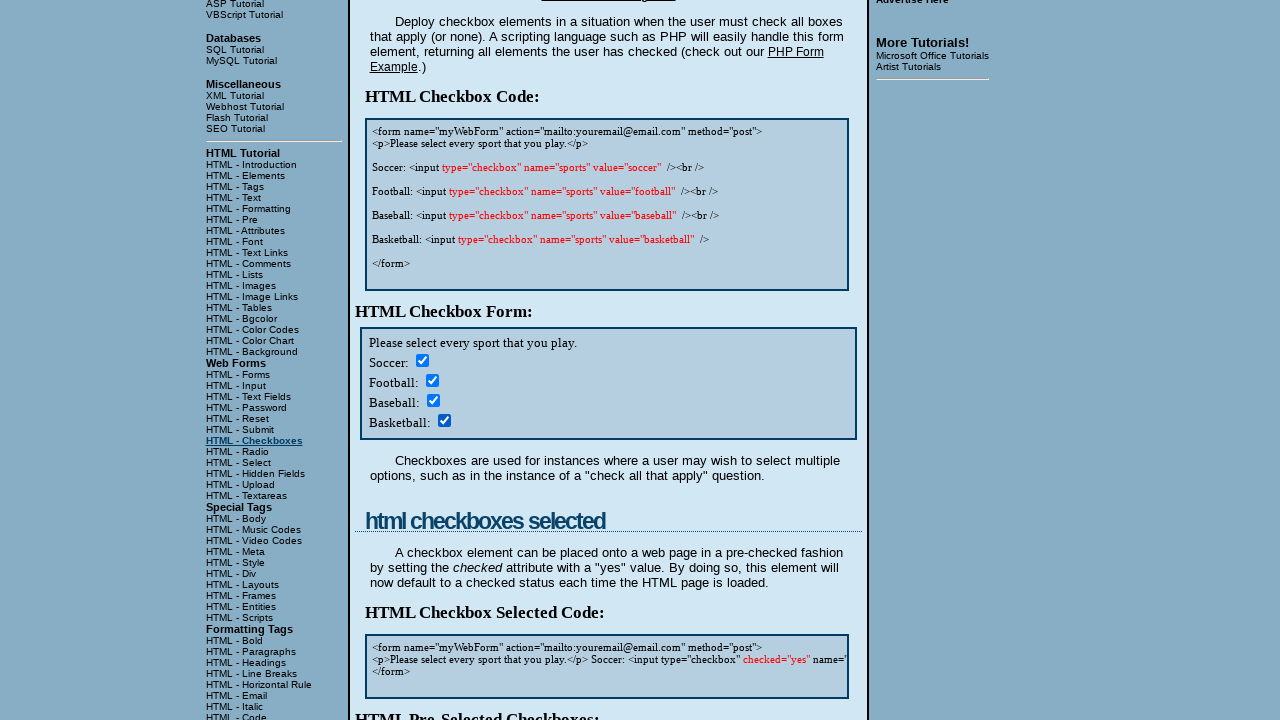